Tests the phone price filter for products over 20 million VND by navigating to the phone category and selecting the "over 20 million" price filter option.

Starting URL: https://24hstore.vn

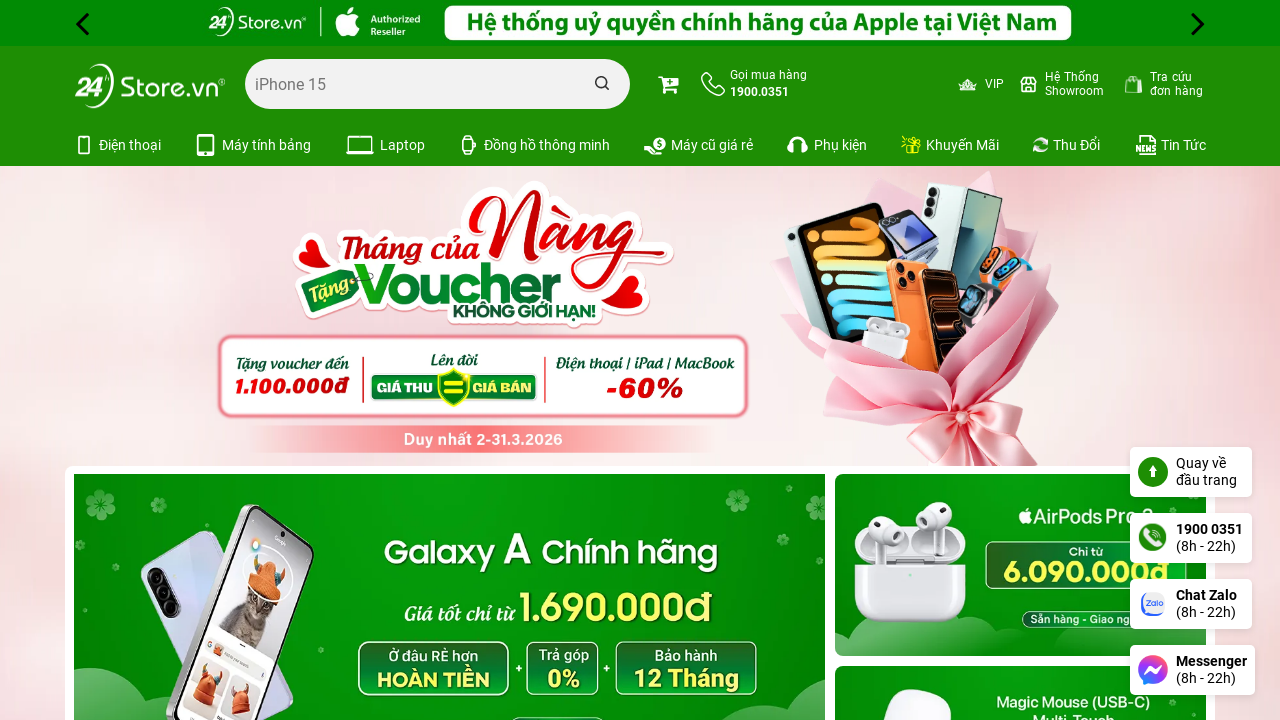

Clicked on 'Điện thoại' (Phone) category at (130, 145) on xpath=//span[contains(text(),'Điện thoại')]
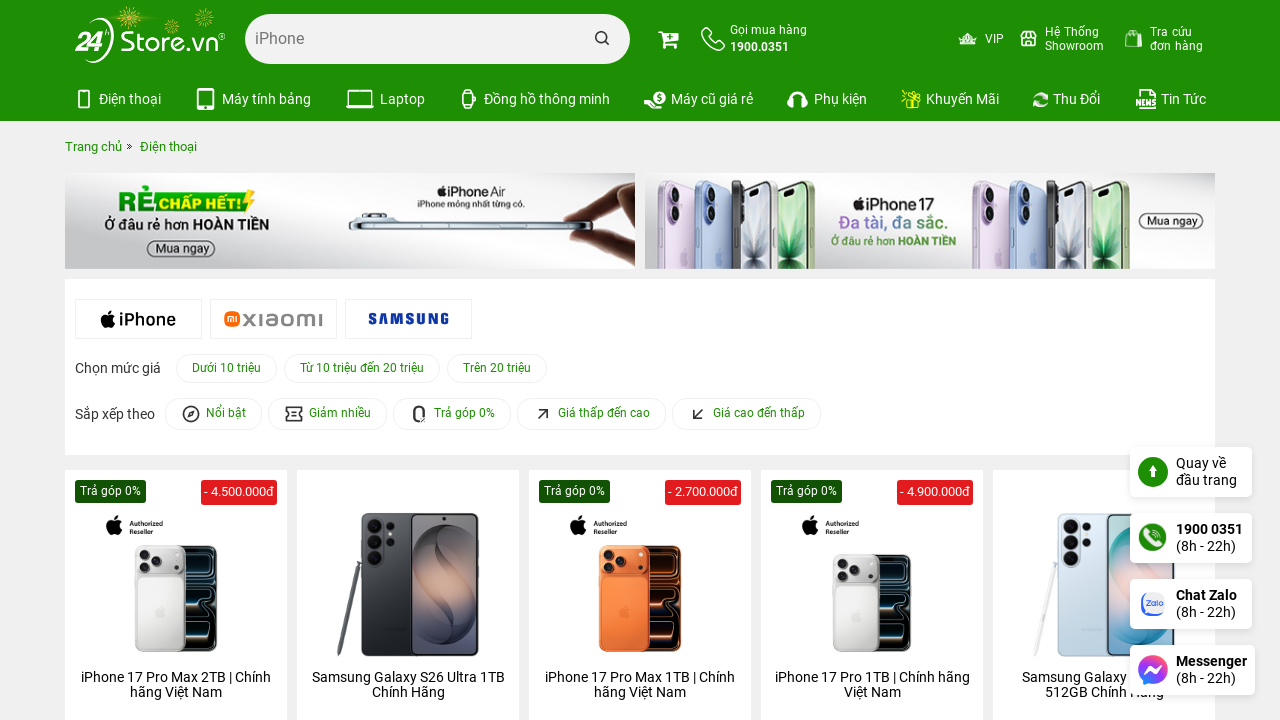

Waited for page to reach networkidle state
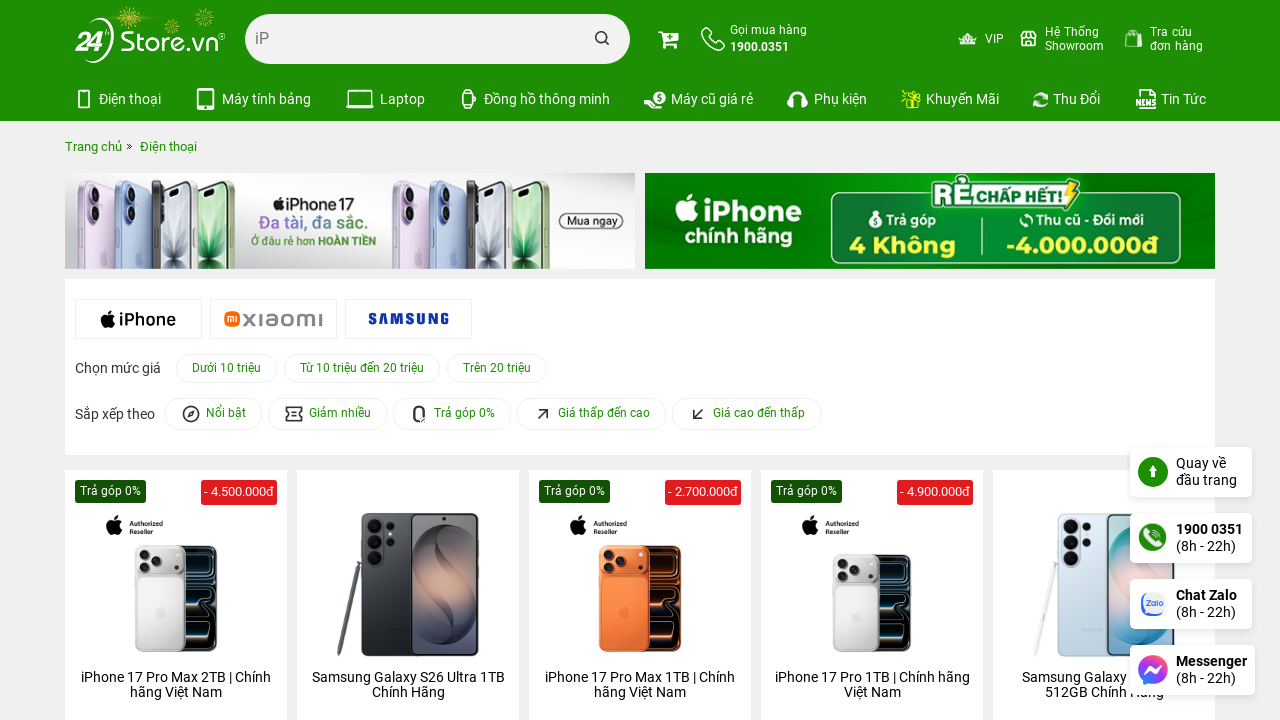

Clicked on 'Trên 20 triệu' (Over 20 million) price filter option at (497, 368) on xpath=//a[contains(text(),'Trên 20 triệu')]
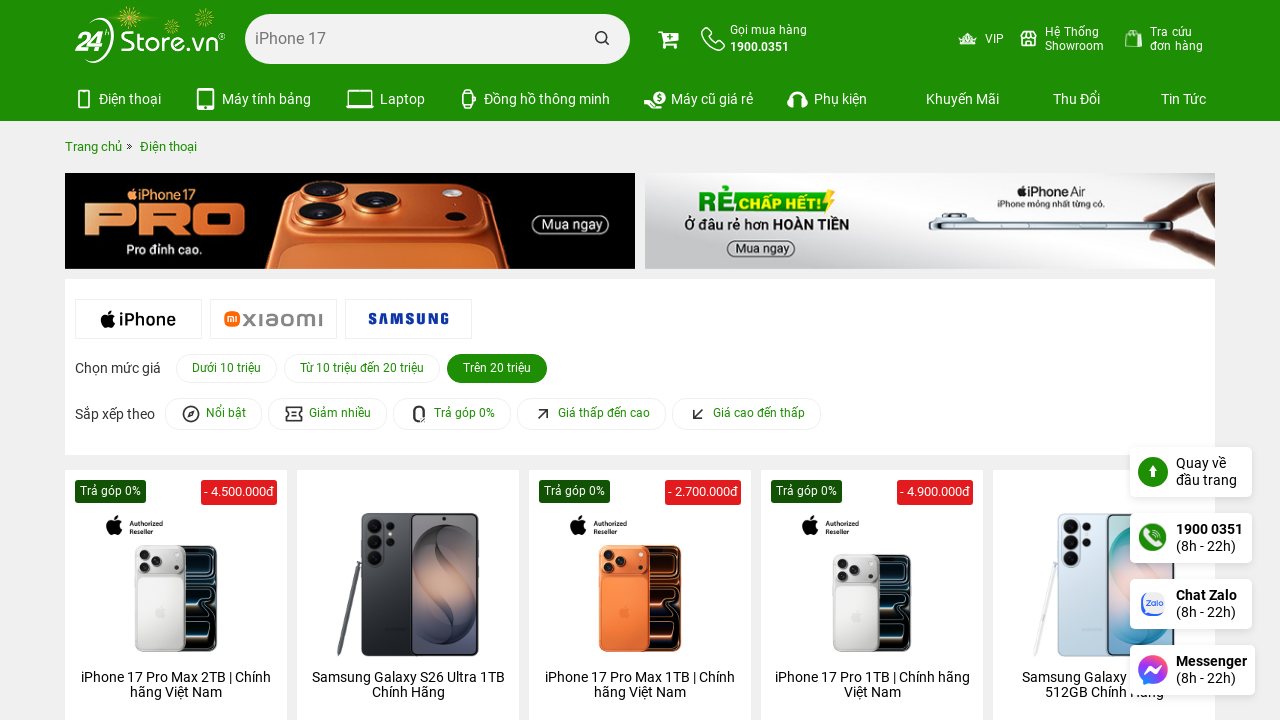

Waited for filtered products to load in .frame_inner element
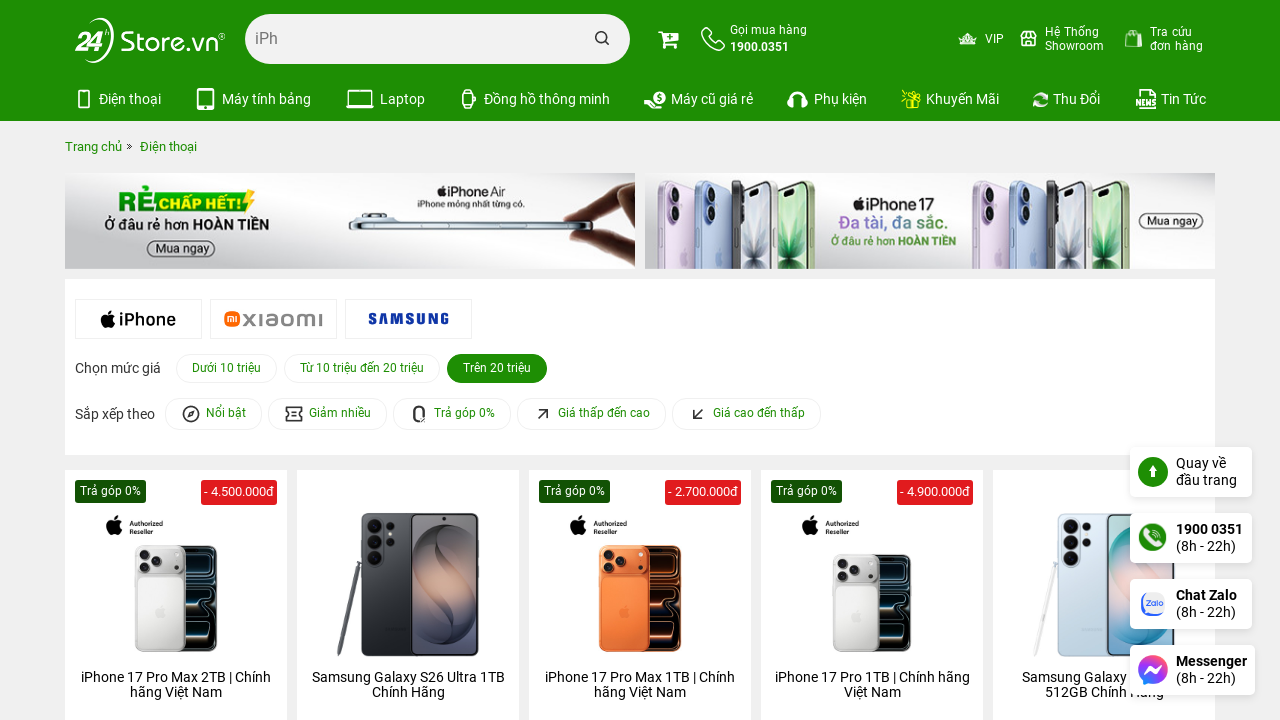

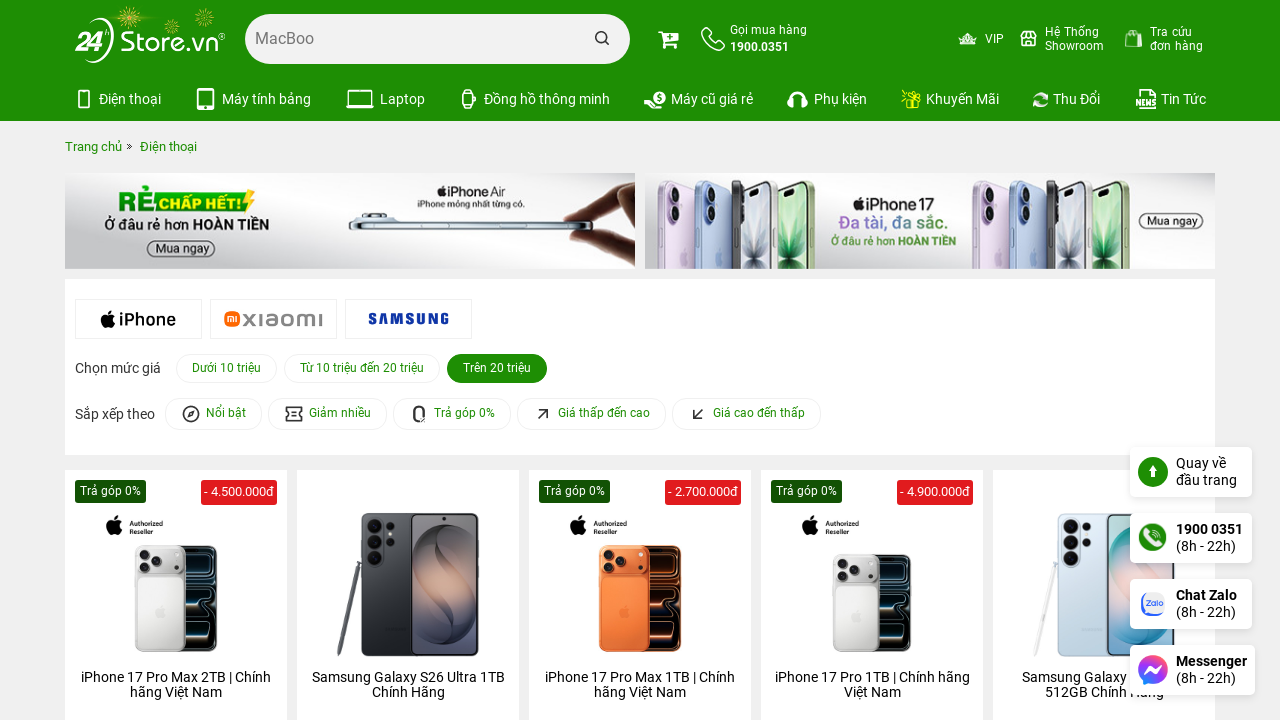